Tests dismissing a JavaScript confirm popup by clicking a button to trigger the alert, dismissing it, and verifying the result message shows "Cancel"

Starting URL: https://the-internet.herokuapp.com/javascript_alerts

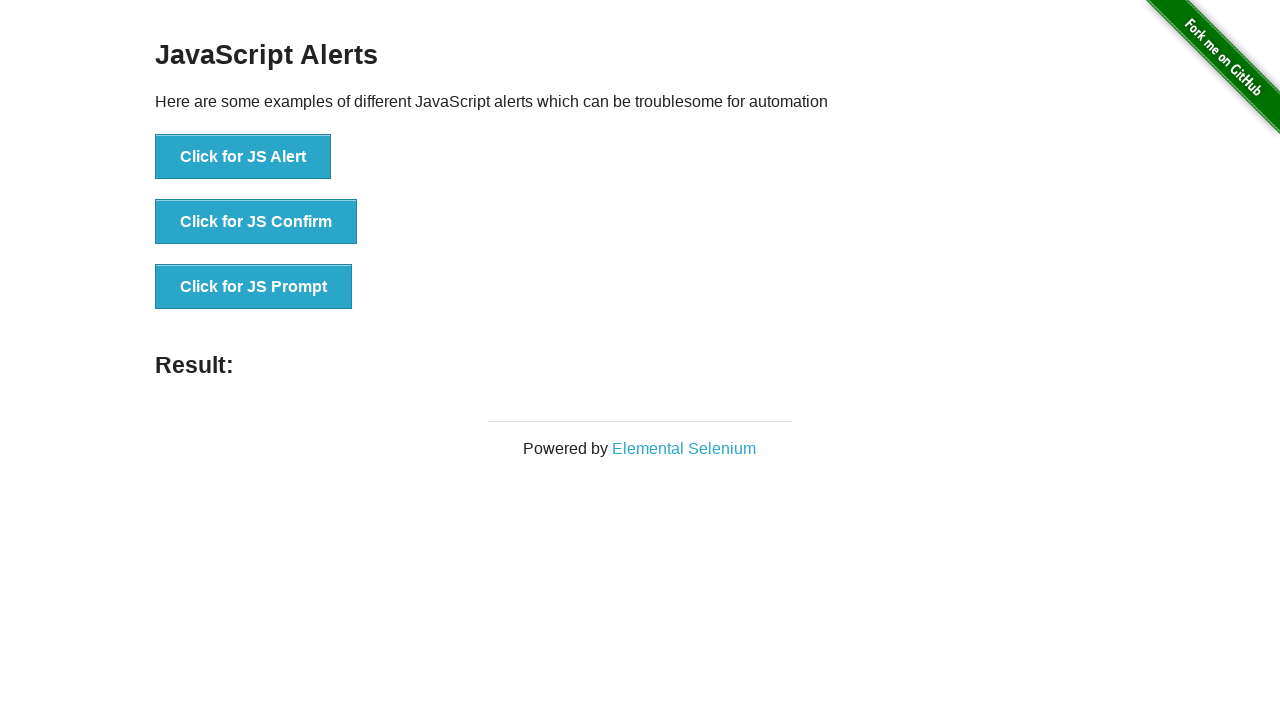

Set up dialog handler to dismiss confirm popup
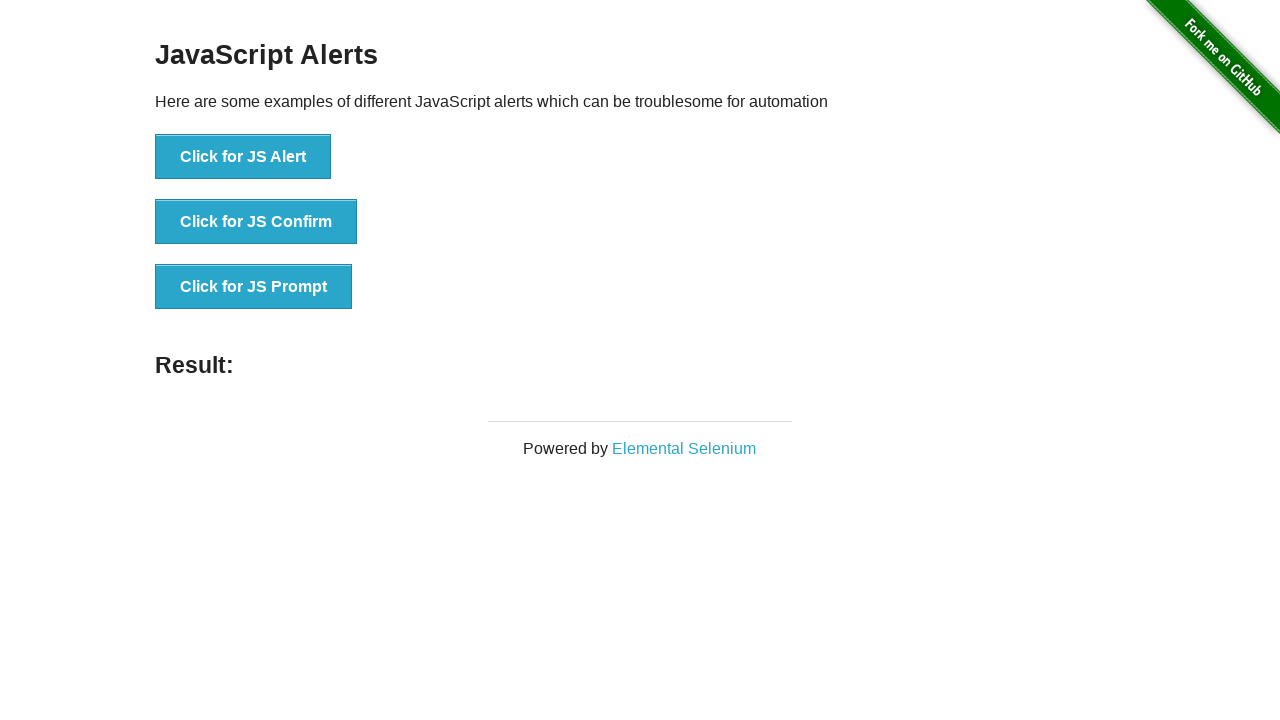

Clicked button to trigger JS Confirm popup at (256, 222) on xpath=//button[.='Click for JS Confirm']
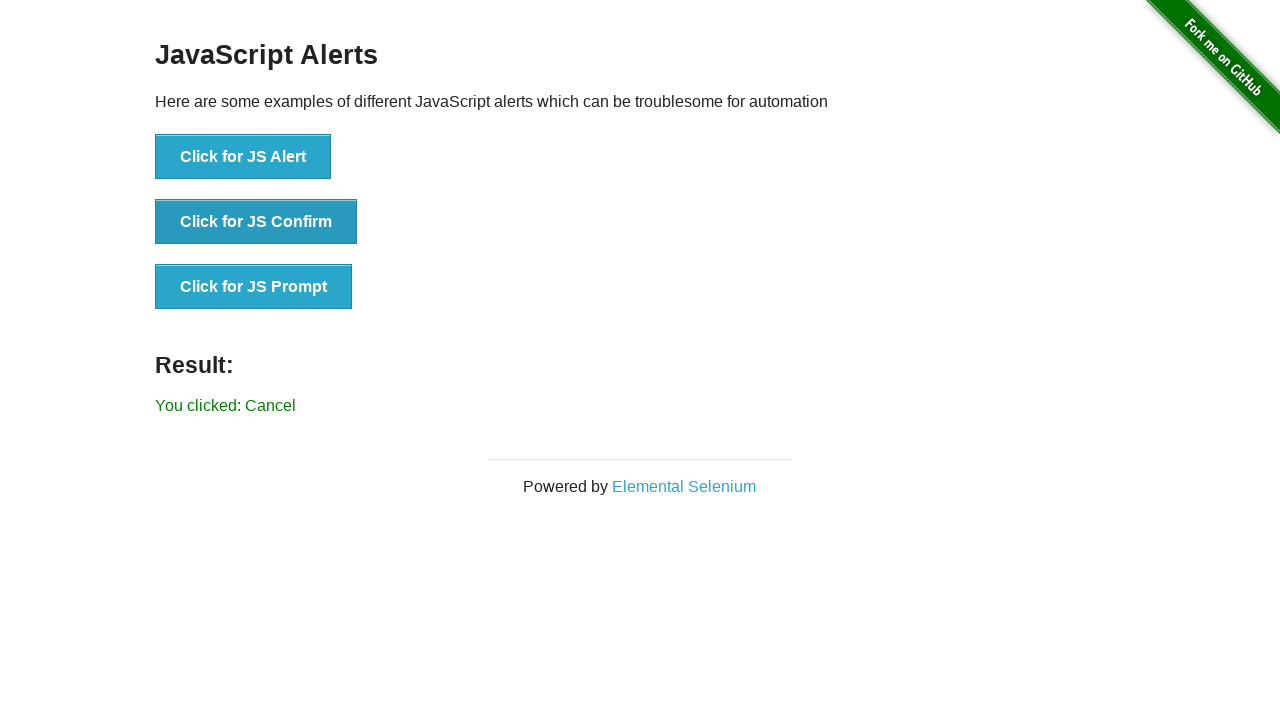

Result message element loaded
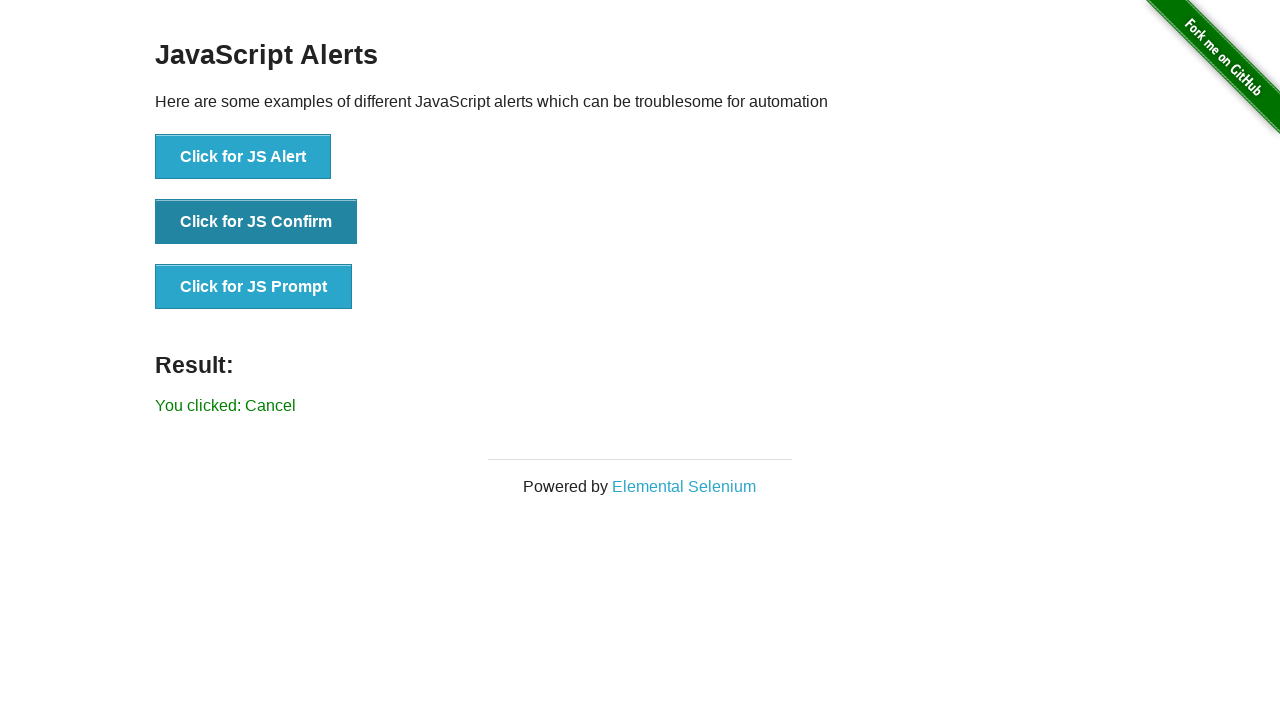

Verified result message shows 'You clicked: Cancel'
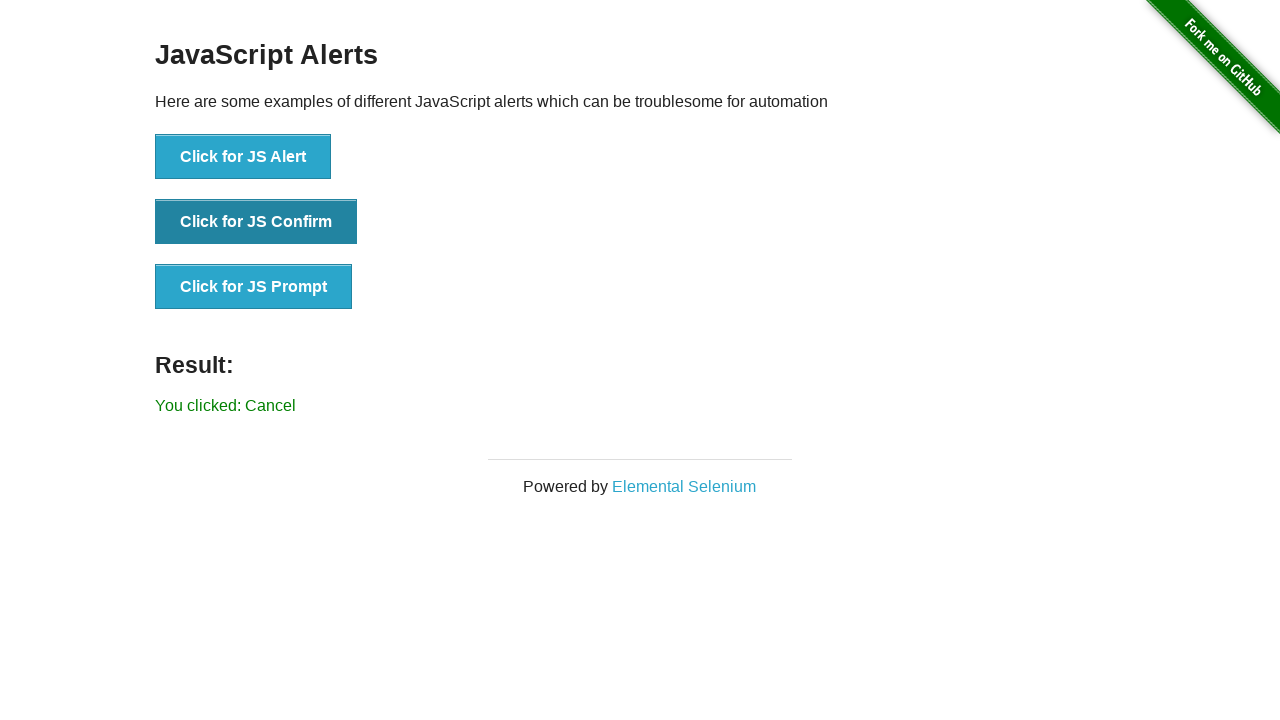

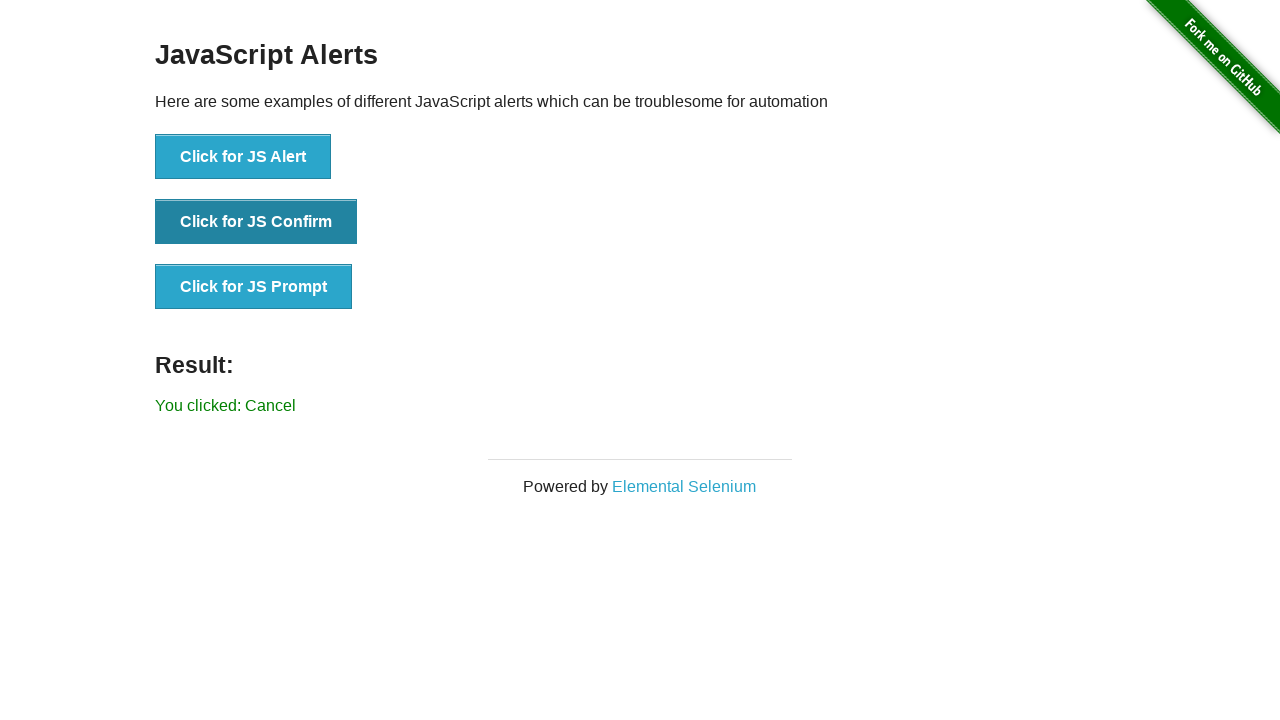